Tests that an item is removed when edited to an empty string

Starting URL: https://demo.playwright.dev/todomvc

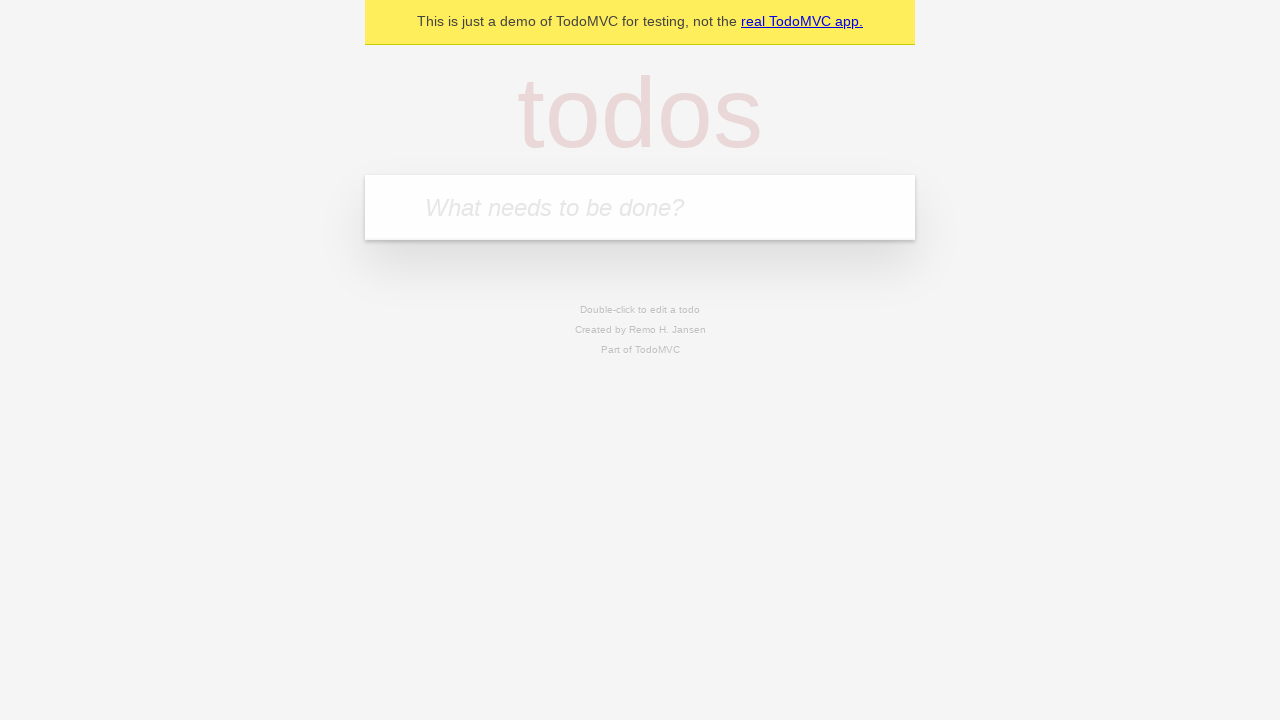

Filled input field with first todo: 'buy some cheese' on internal:attr=[placeholder="What needs to be done?"i]
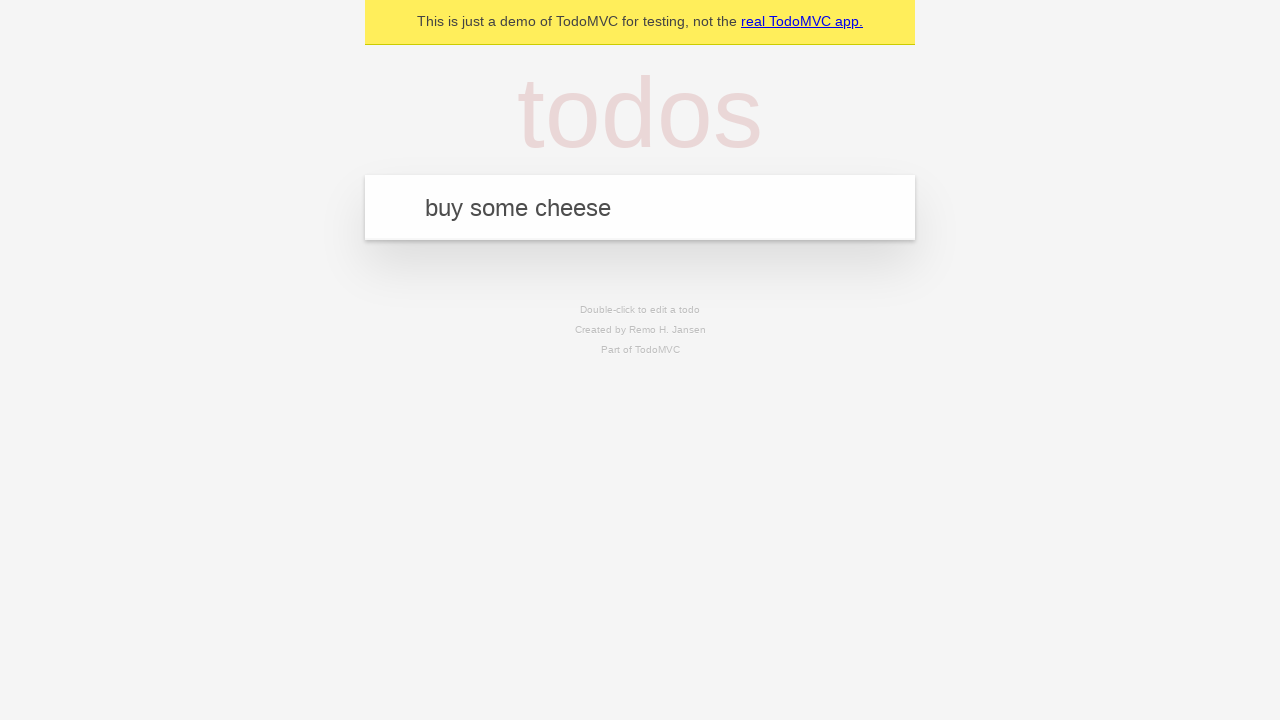

Pressed Enter to add first todo on internal:attr=[placeholder="What needs to be done?"i]
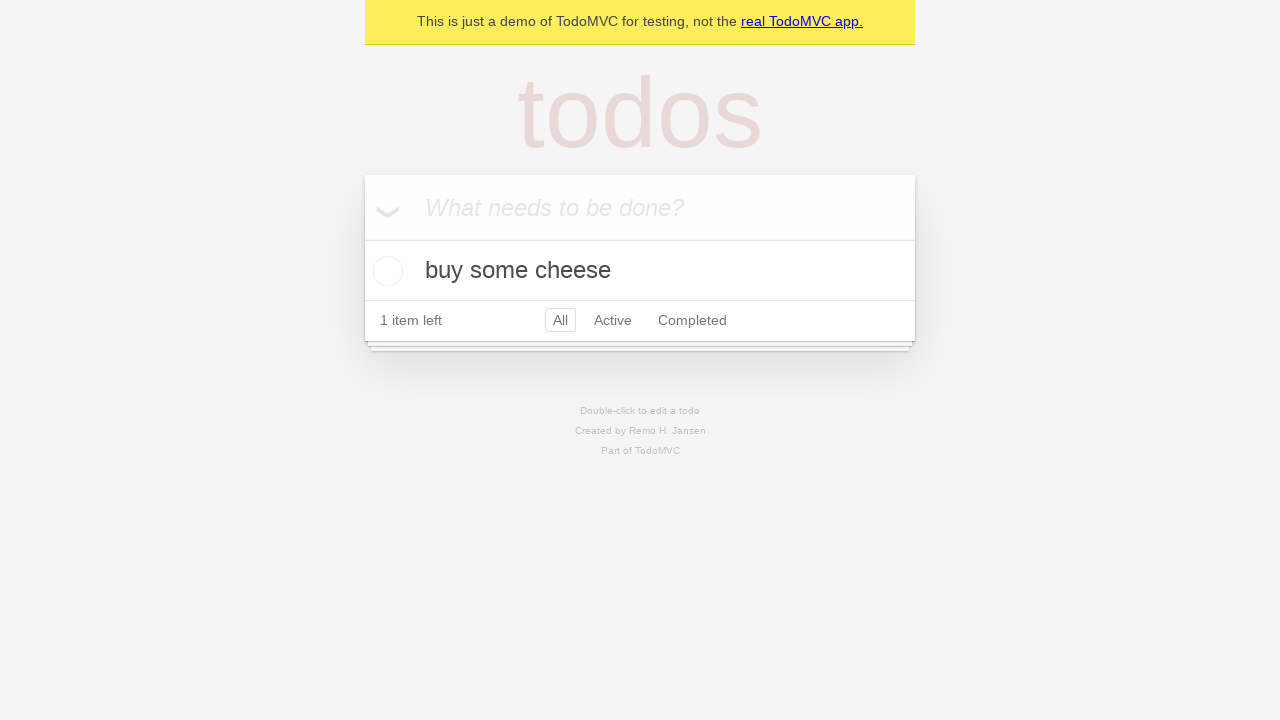

Filled input field with second todo: 'feed the cat' on internal:attr=[placeholder="What needs to be done?"i]
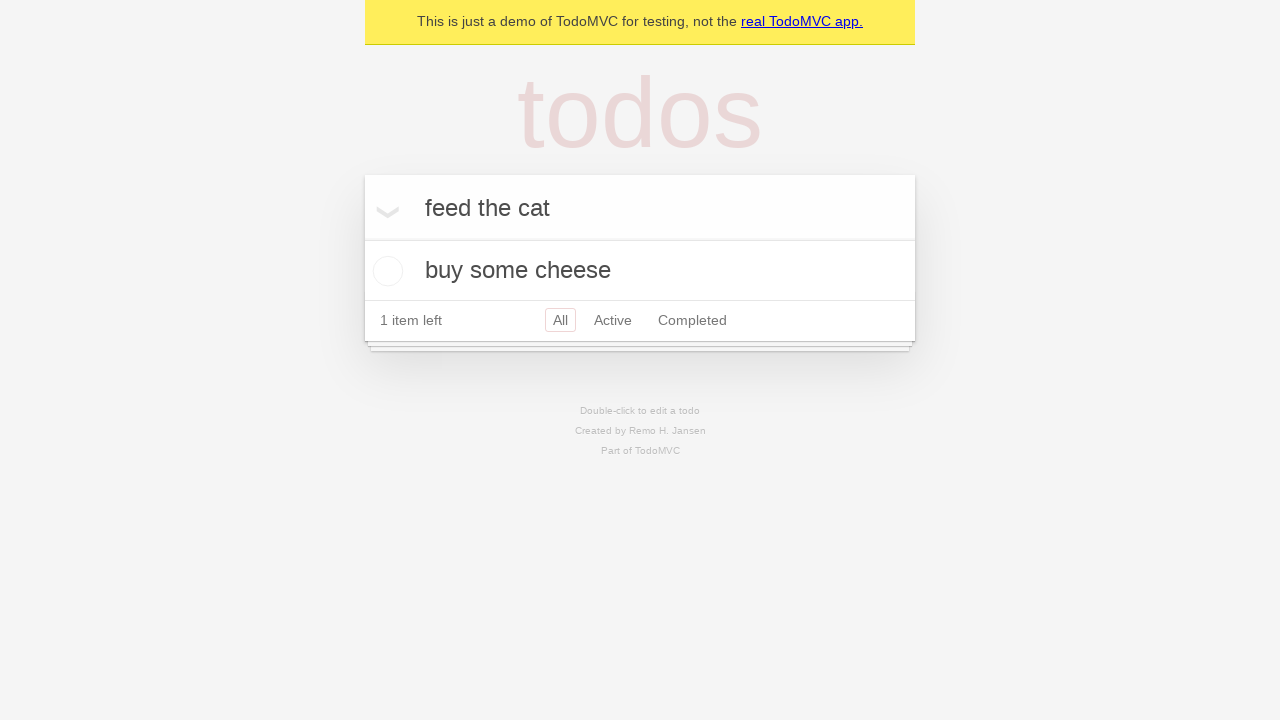

Pressed Enter to add second todo on internal:attr=[placeholder="What needs to be done?"i]
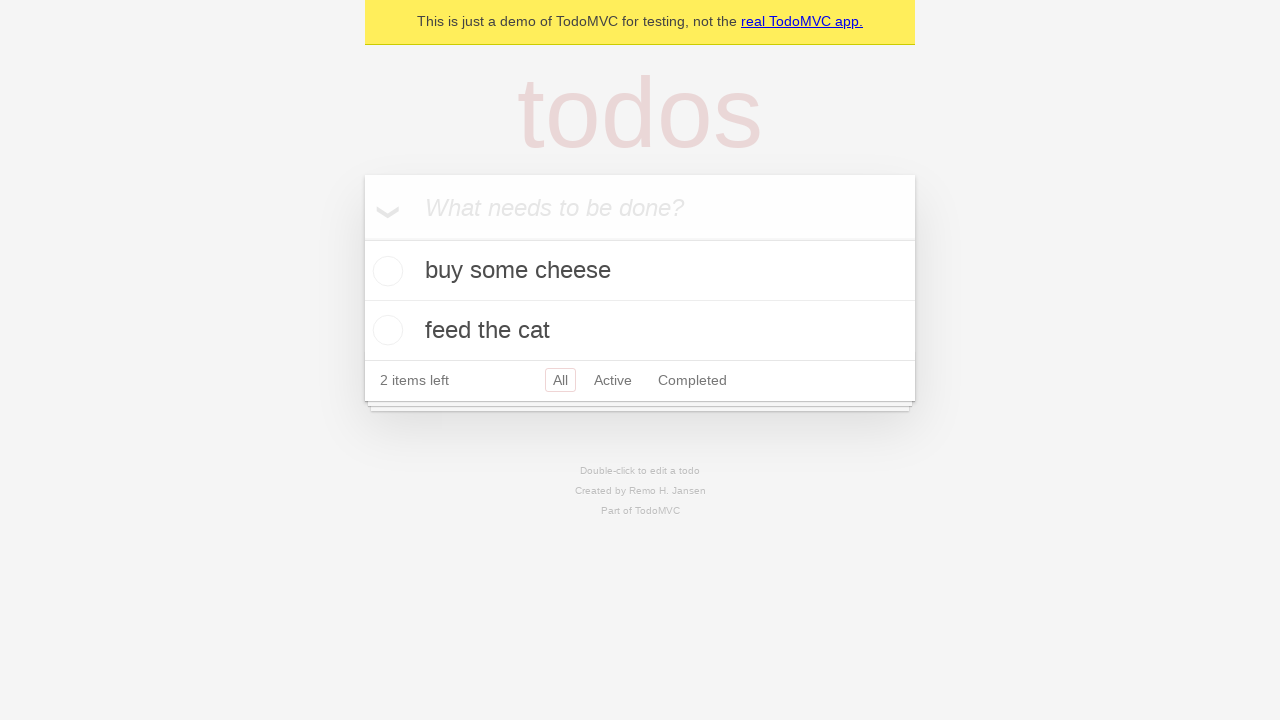

Filled input field with third todo: 'book a doctors appointment' on internal:attr=[placeholder="What needs to be done?"i]
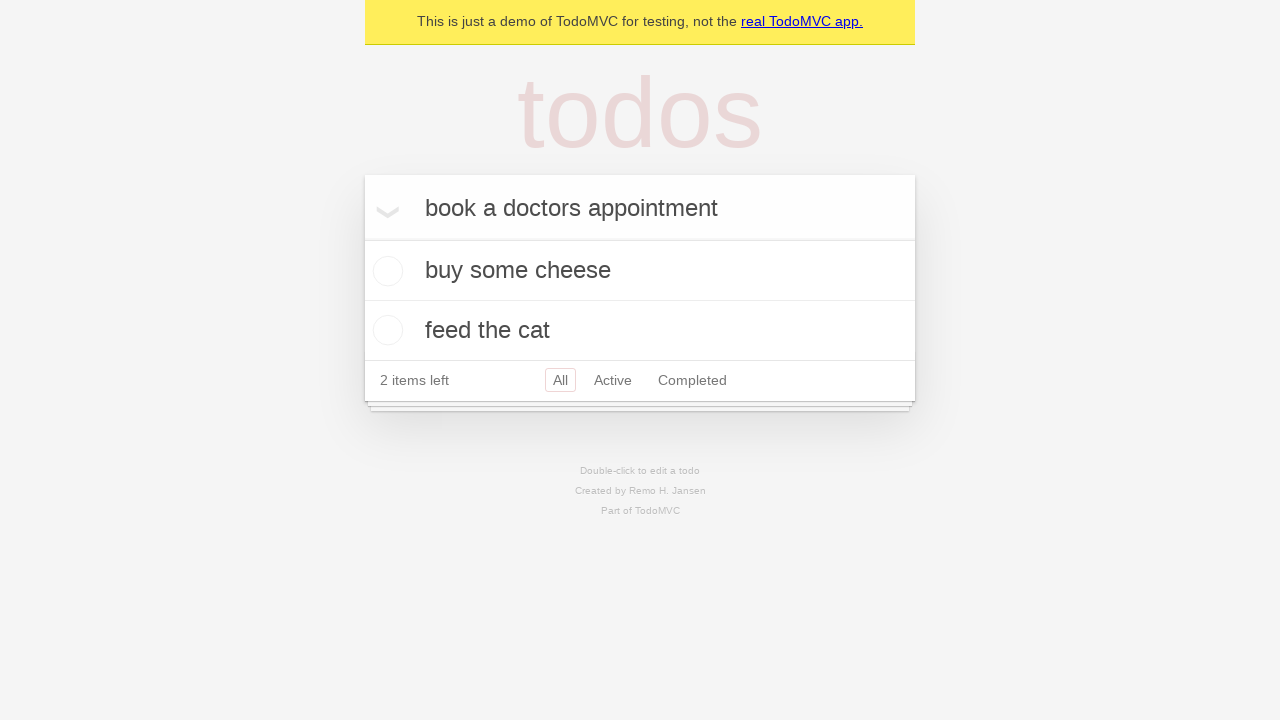

Pressed Enter to add third todo on internal:attr=[placeholder="What needs to be done?"i]
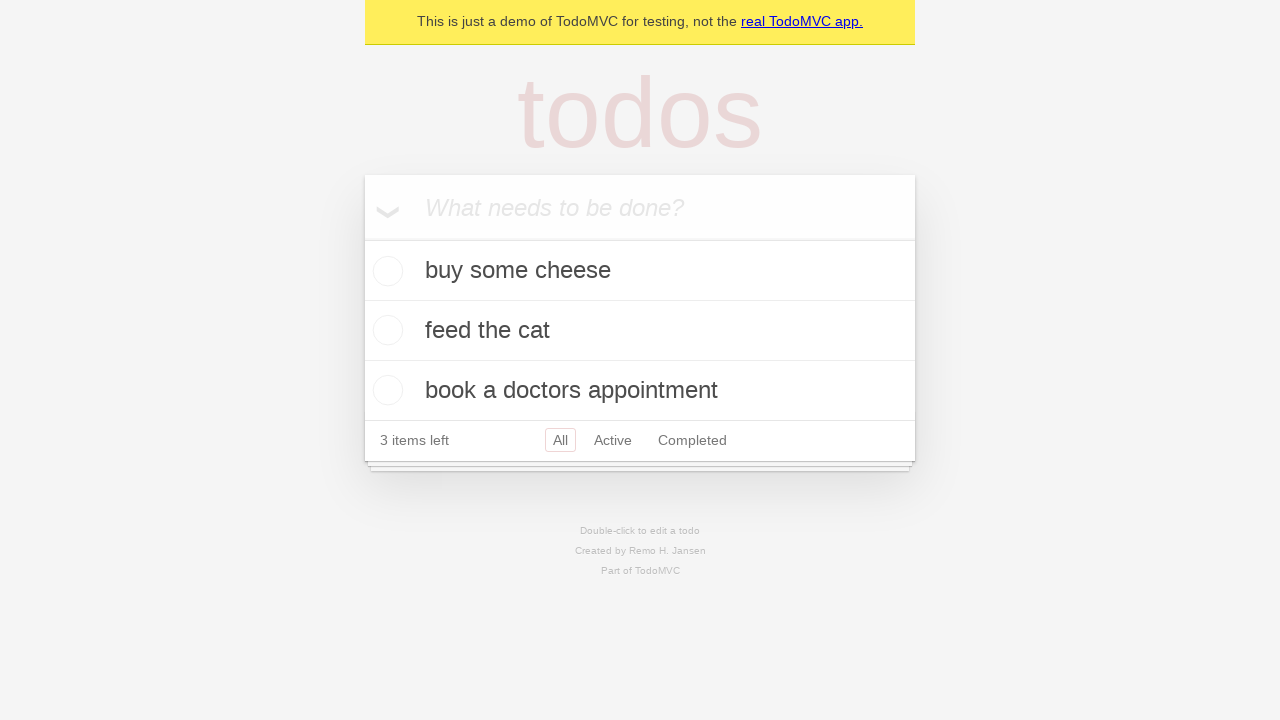

Double-clicked second todo item to enter edit mode at (640, 331) on internal:testid=[data-testid="todo-item"s] >> nth=1
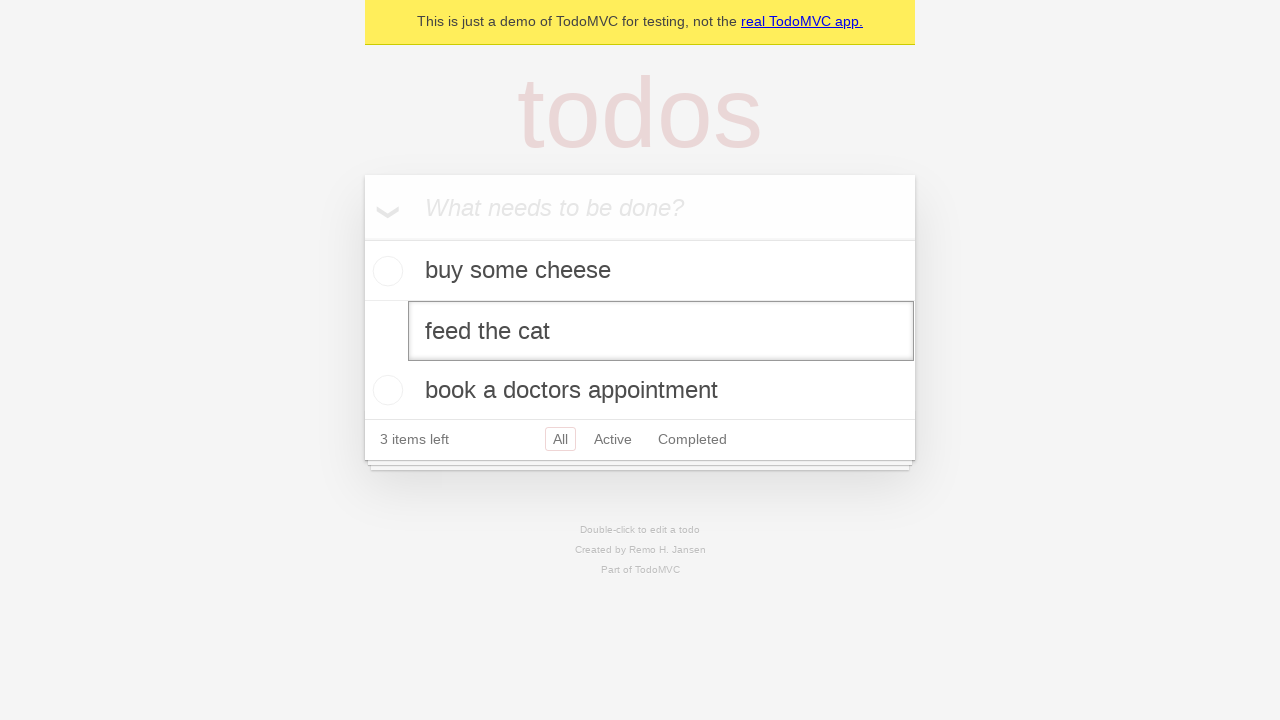

Cleared the text in the edit field on internal:testid=[data-testid="todo-item"s] >> nth=1 >> internal:role=textbox[nam
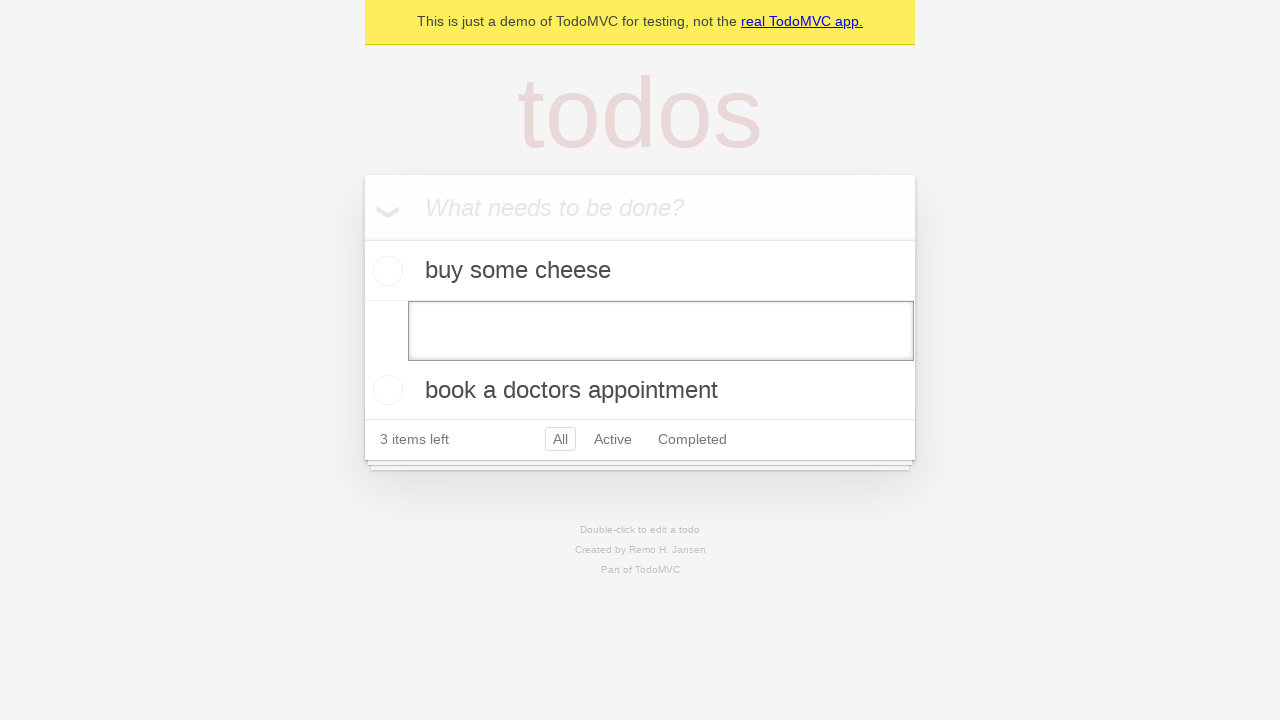

Pressed Enter to confirm deletion of todo with empty text on internal:testid=[data-testid="todo-item"s] >> nth=1 >> internal:role=textbox[nam
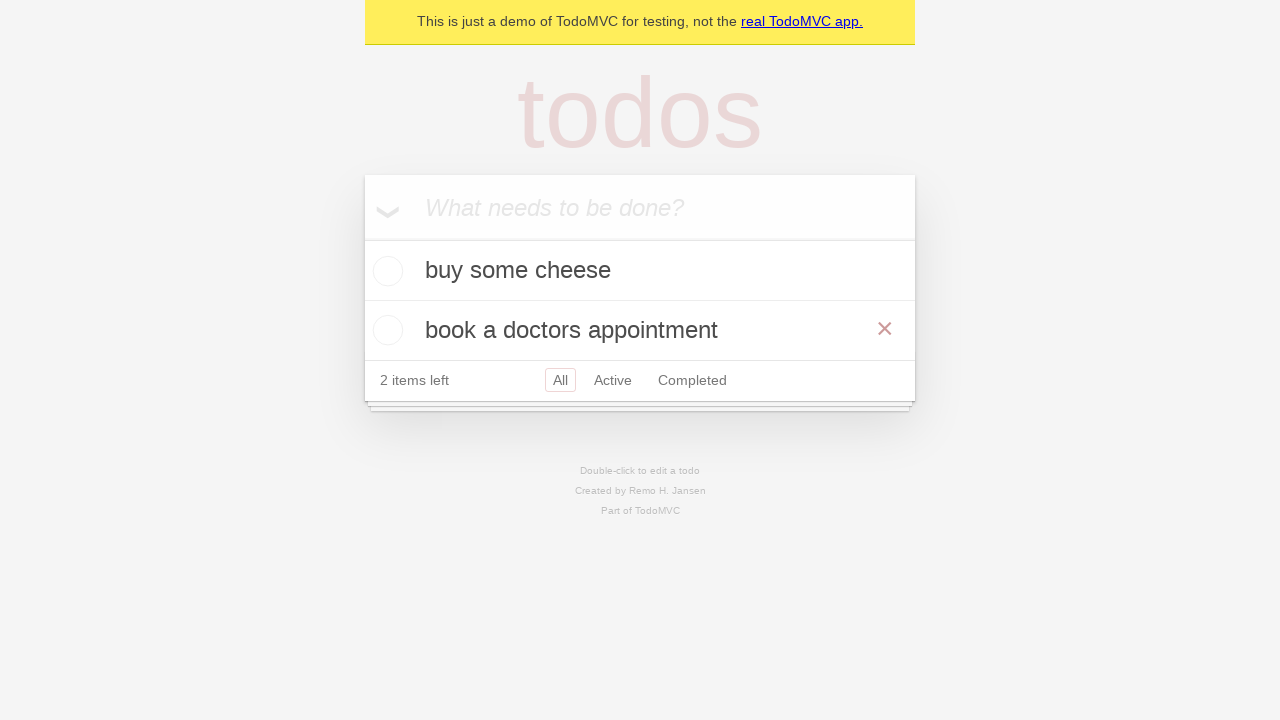

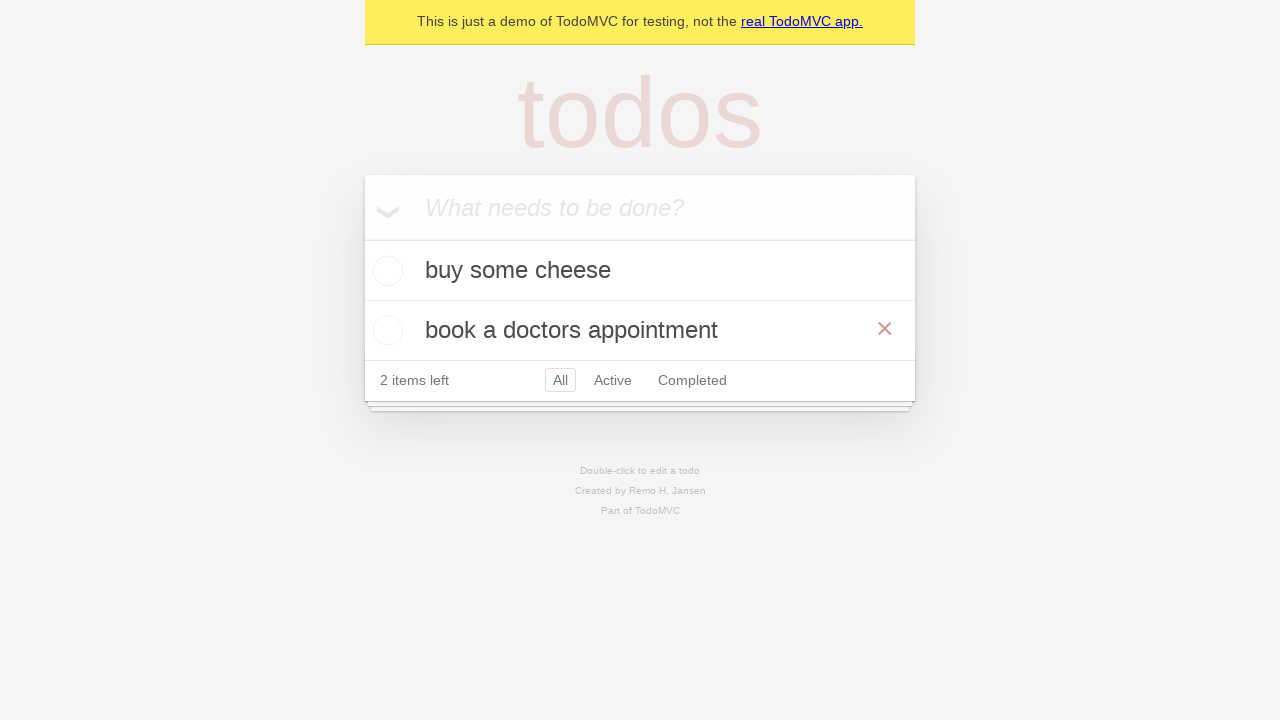